Tests add and remove element functionality by clicking Add Element button then Delete button

Starting URL: https://the-internet.herokuapp.com/add_remove_elements/

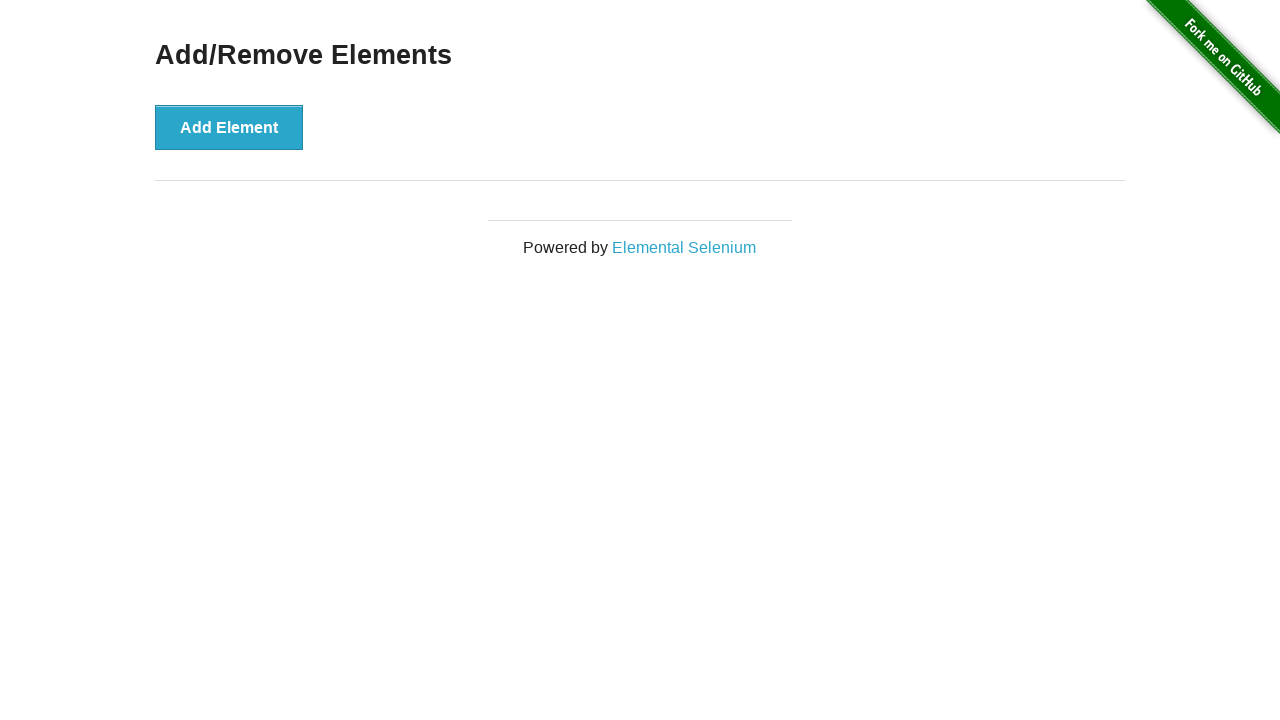

Navigated to Add/Remove Elements page
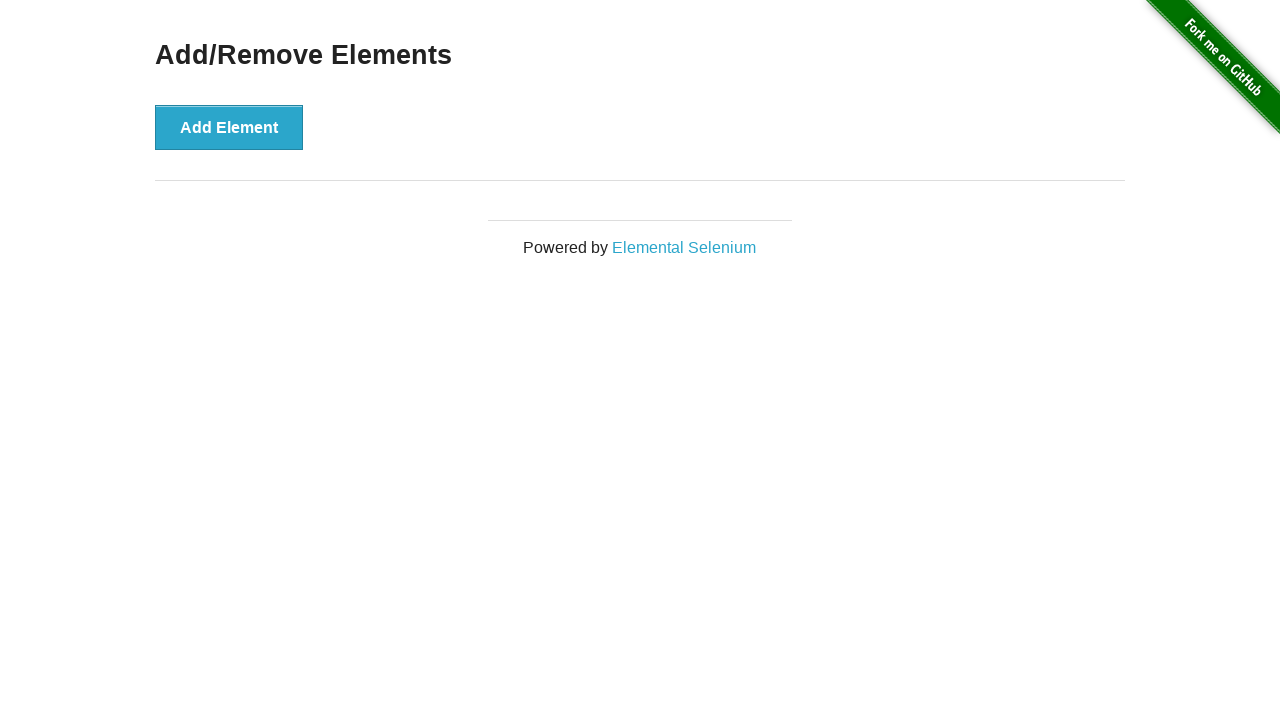

Clicked Add Element button at (229, 127) on xpath=//button[text()='Add Element']
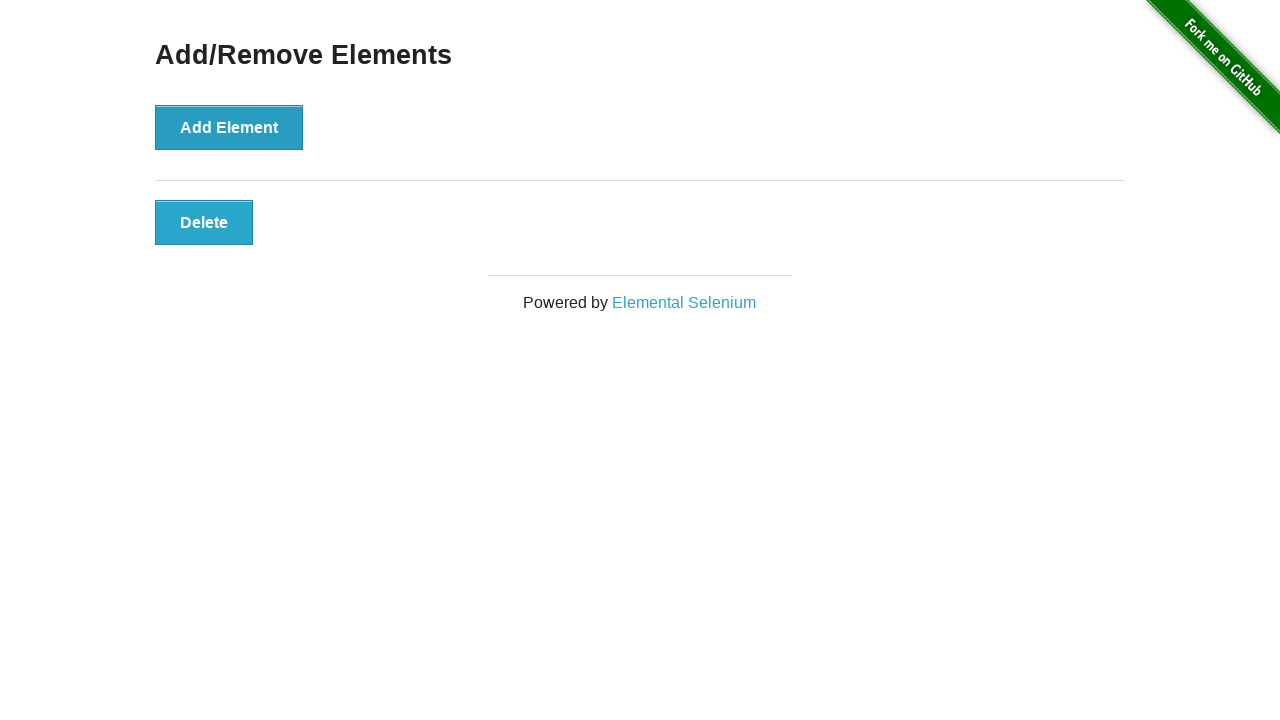

Clicked Delete button to remove element at (204, 222) on xpath=//button[text()='Delete']
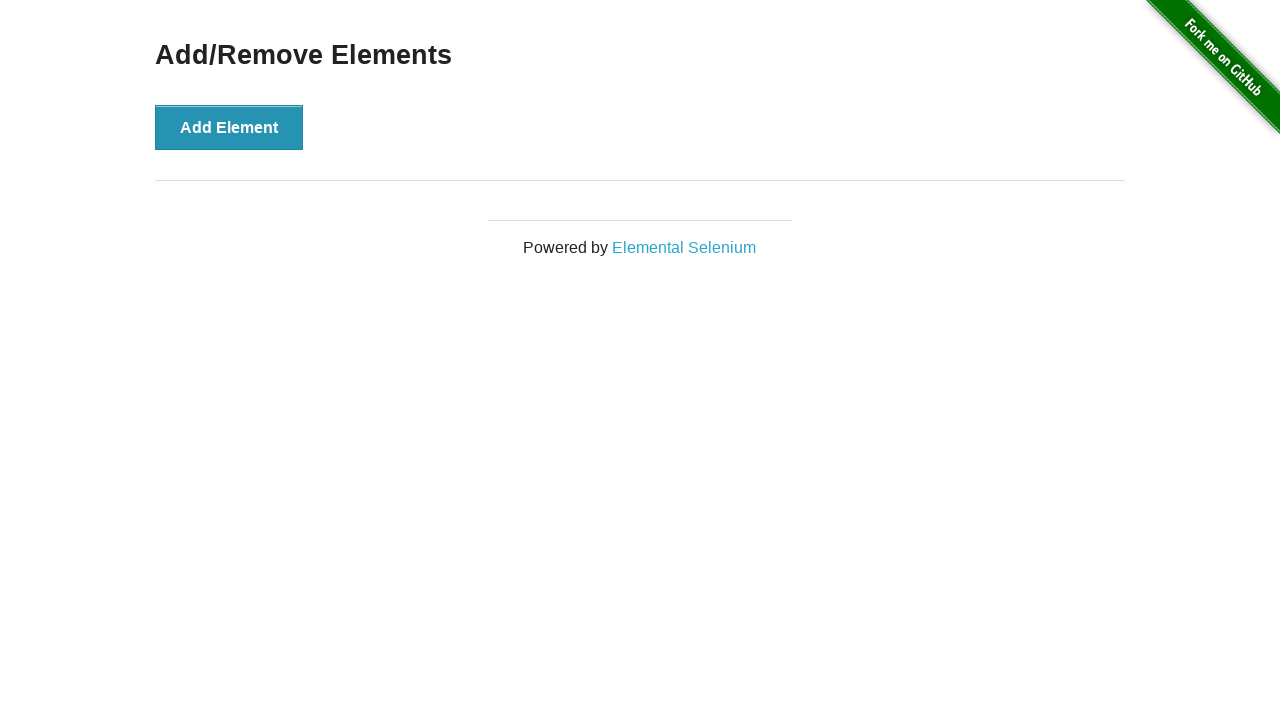

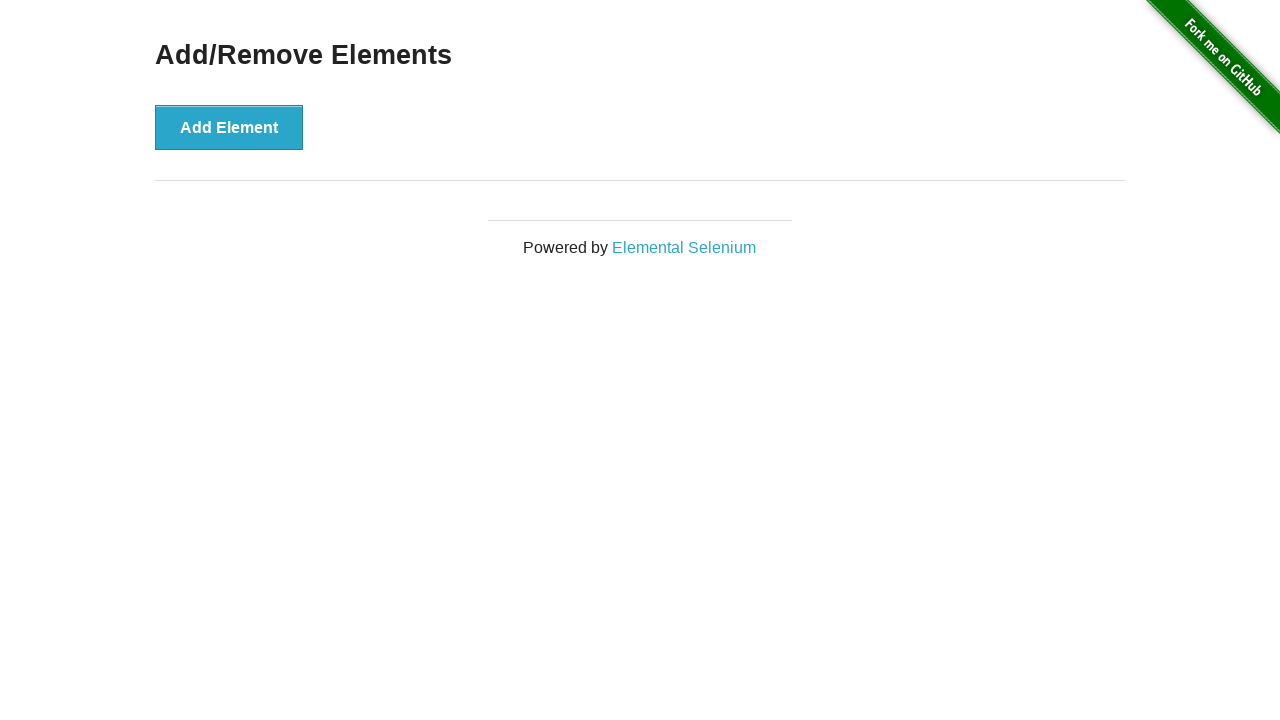